Tests XPath parent-child and sibling traversal locator strategies by finding and verifying button elements in the header using different XPath techniques

Starting URL: https://rahulshettyacademy.com/AutomationPractice/

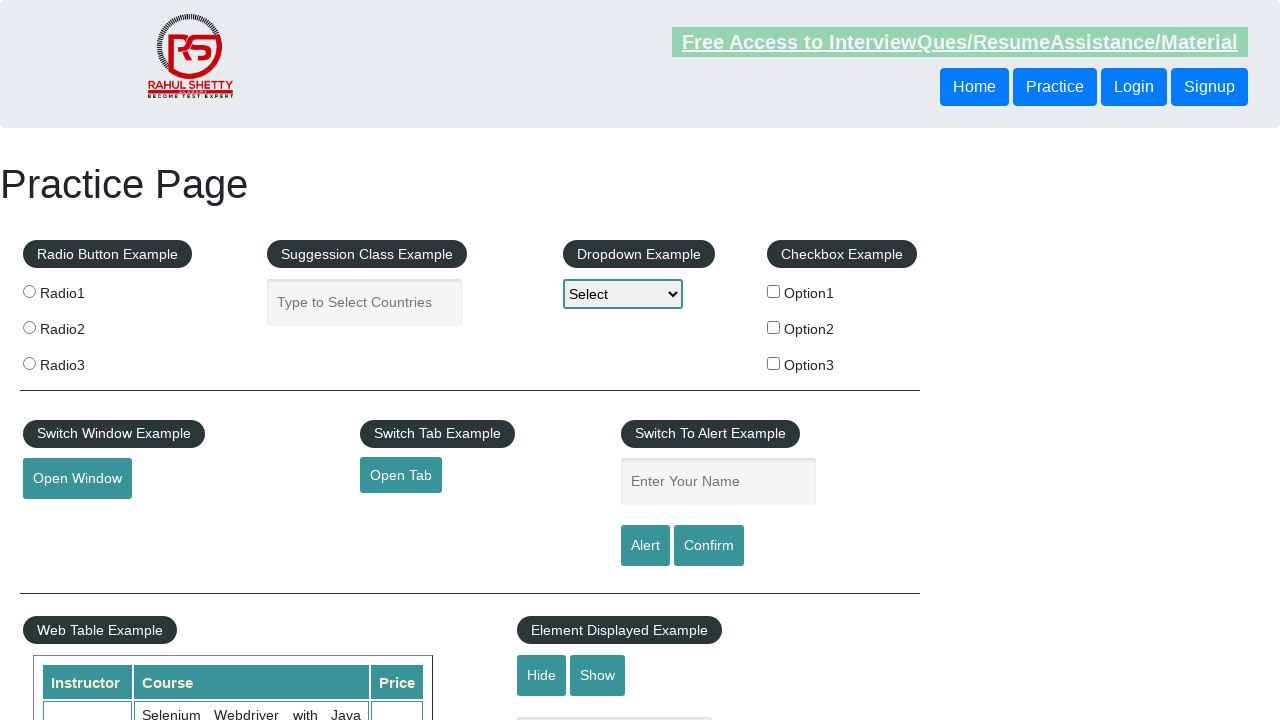

Waited for first header button to load using XPath
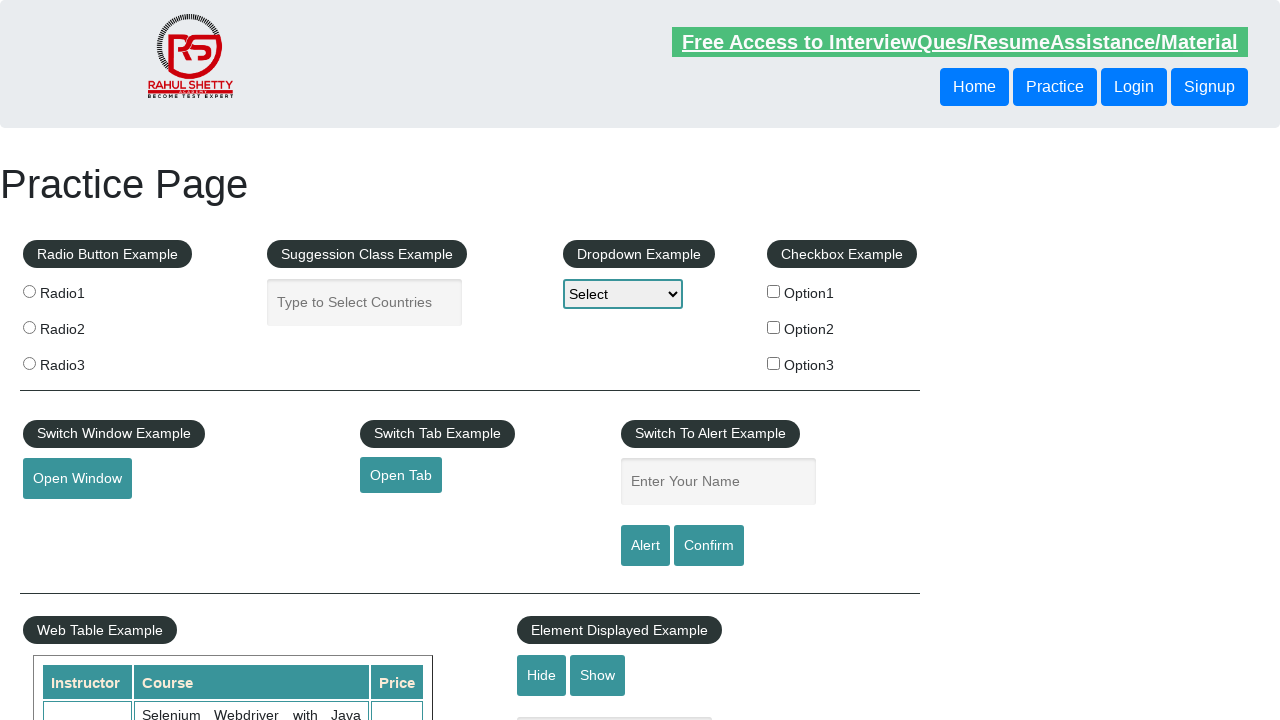

Located sibling button using following-sibling XPath traversal
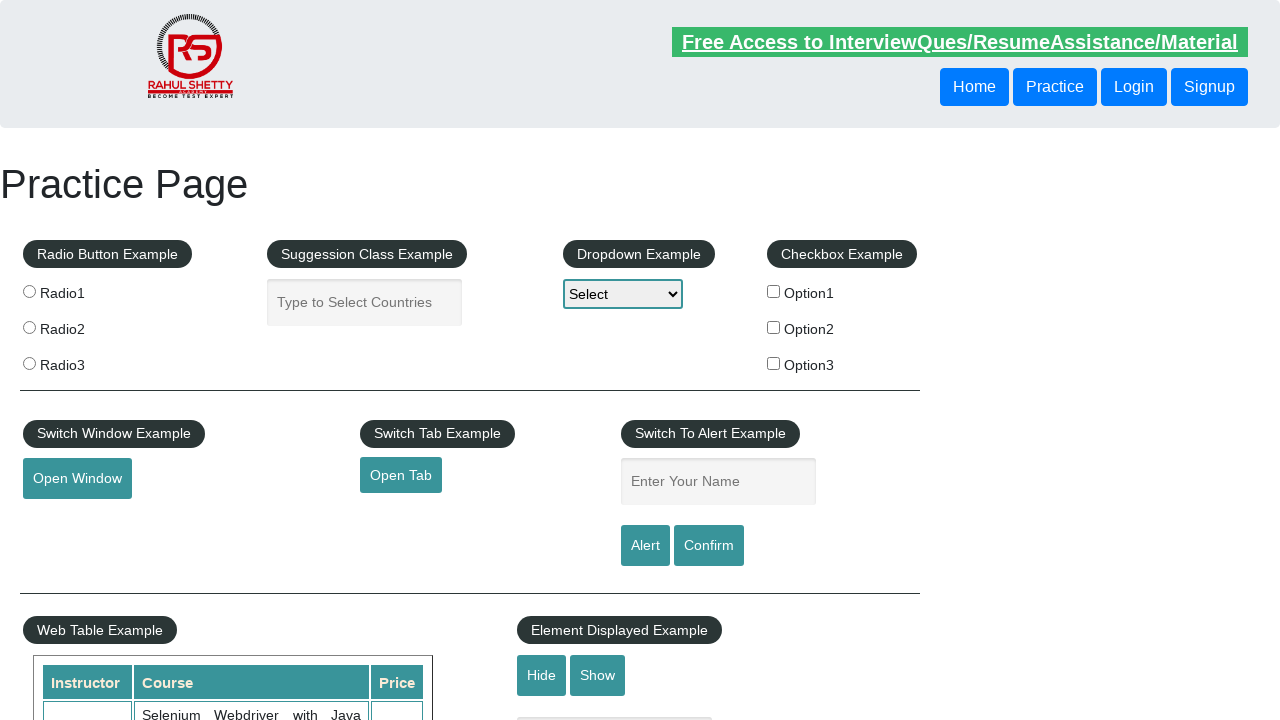

Waited for sibling button to be ready
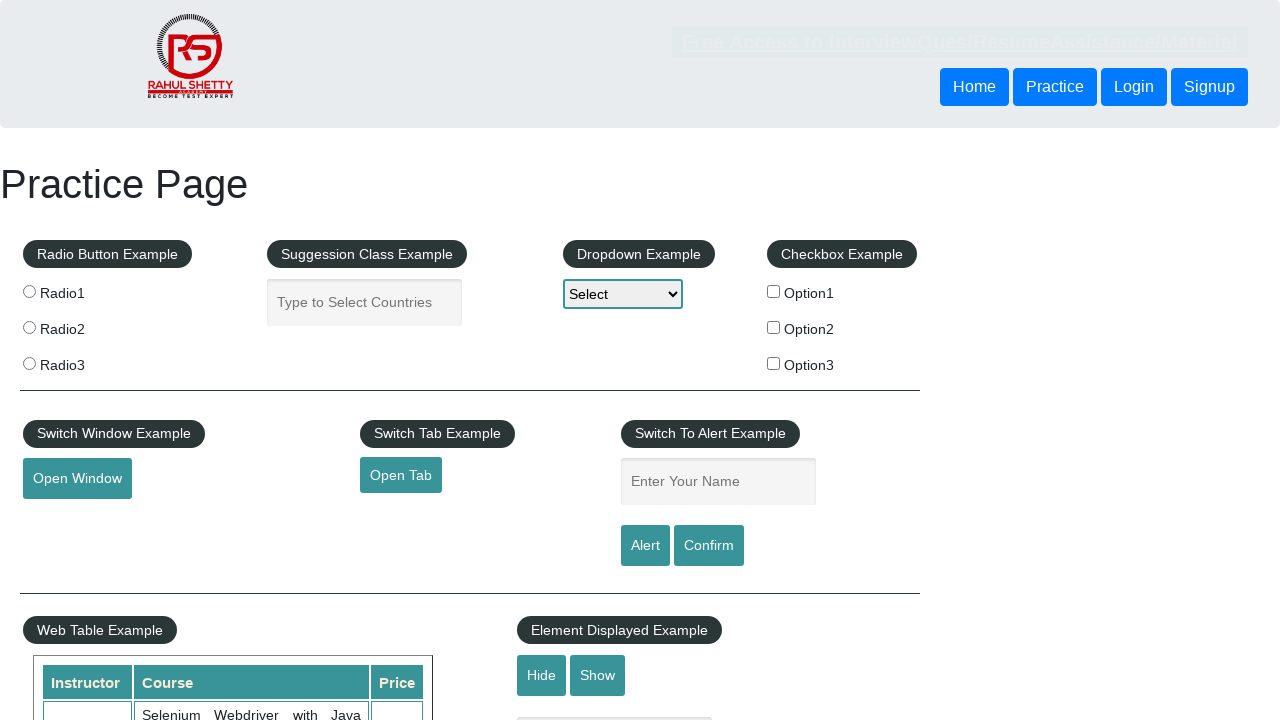

Retrieved and printed sibling button text: Login
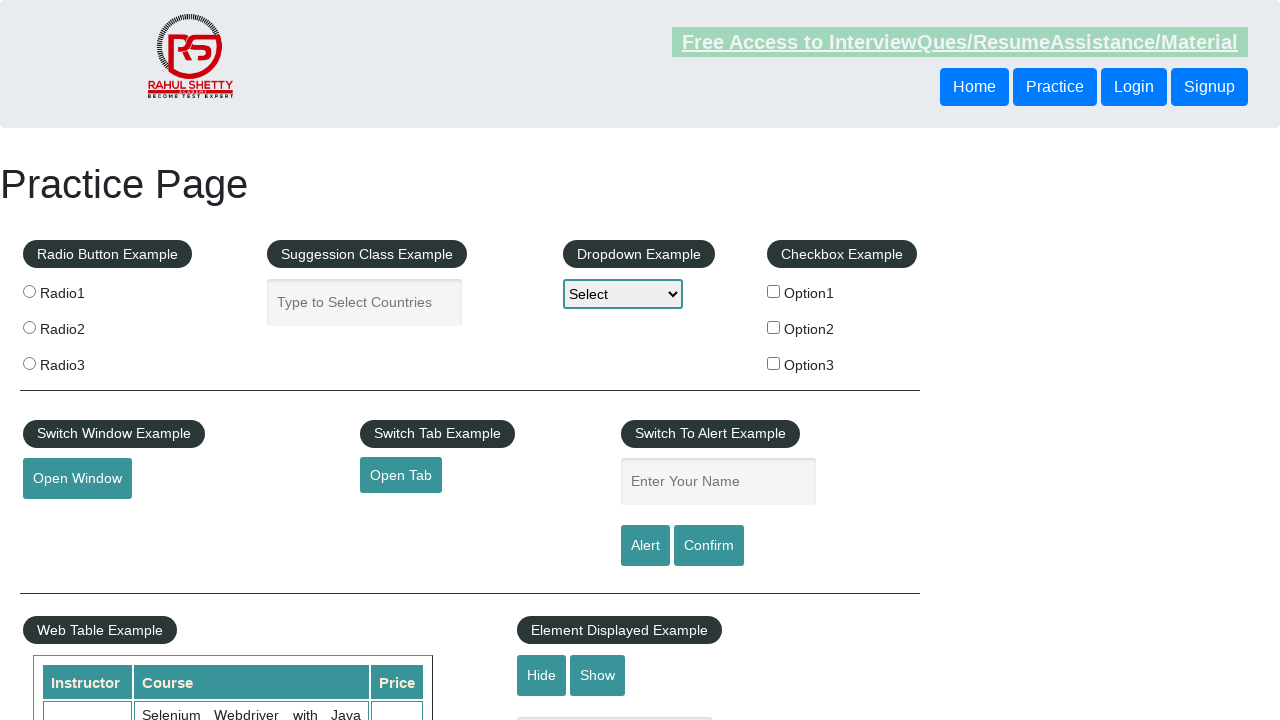

Located button using parent-child XPath traversal
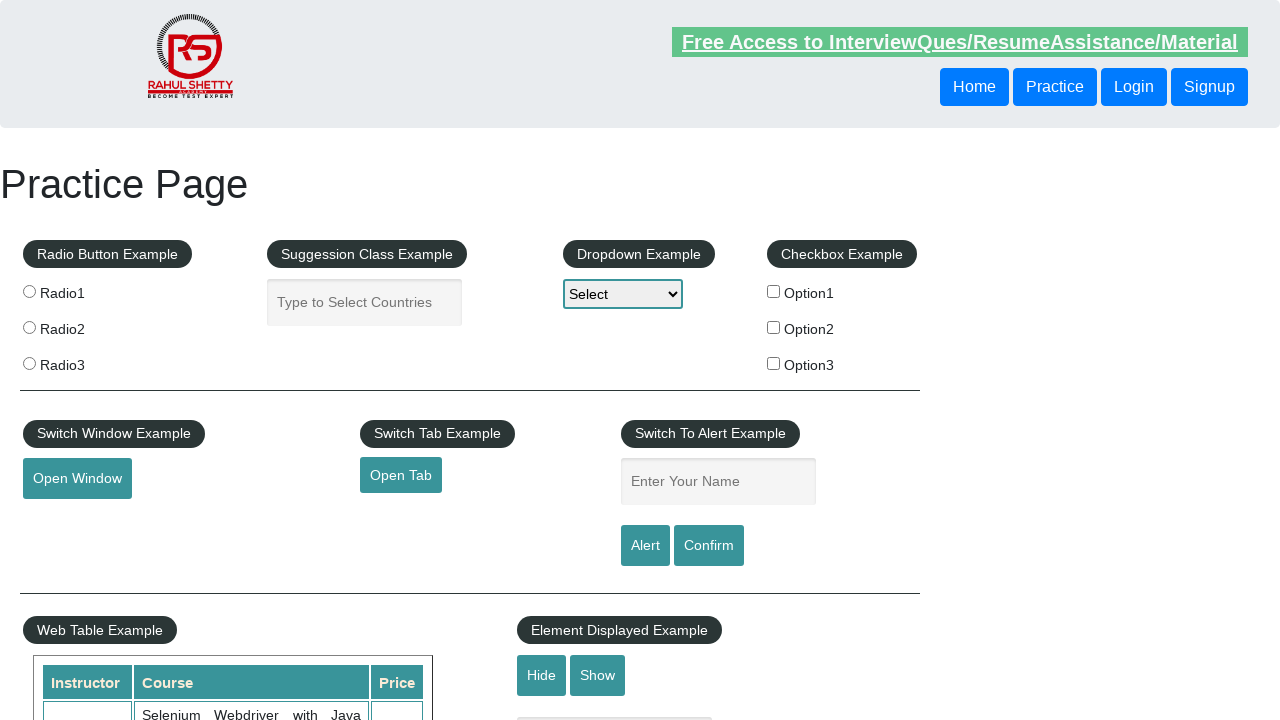

Waited for parent-child traversed button to be ready
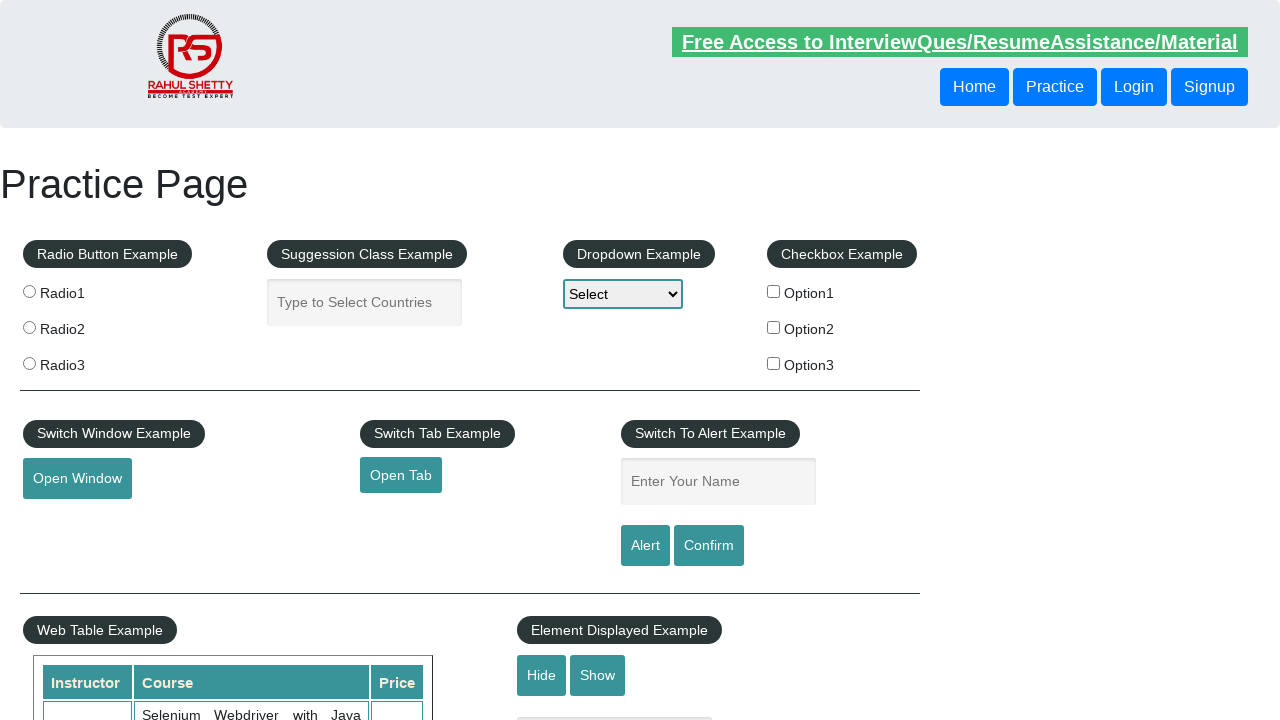

Retrieved and printed parent-child button text: Login
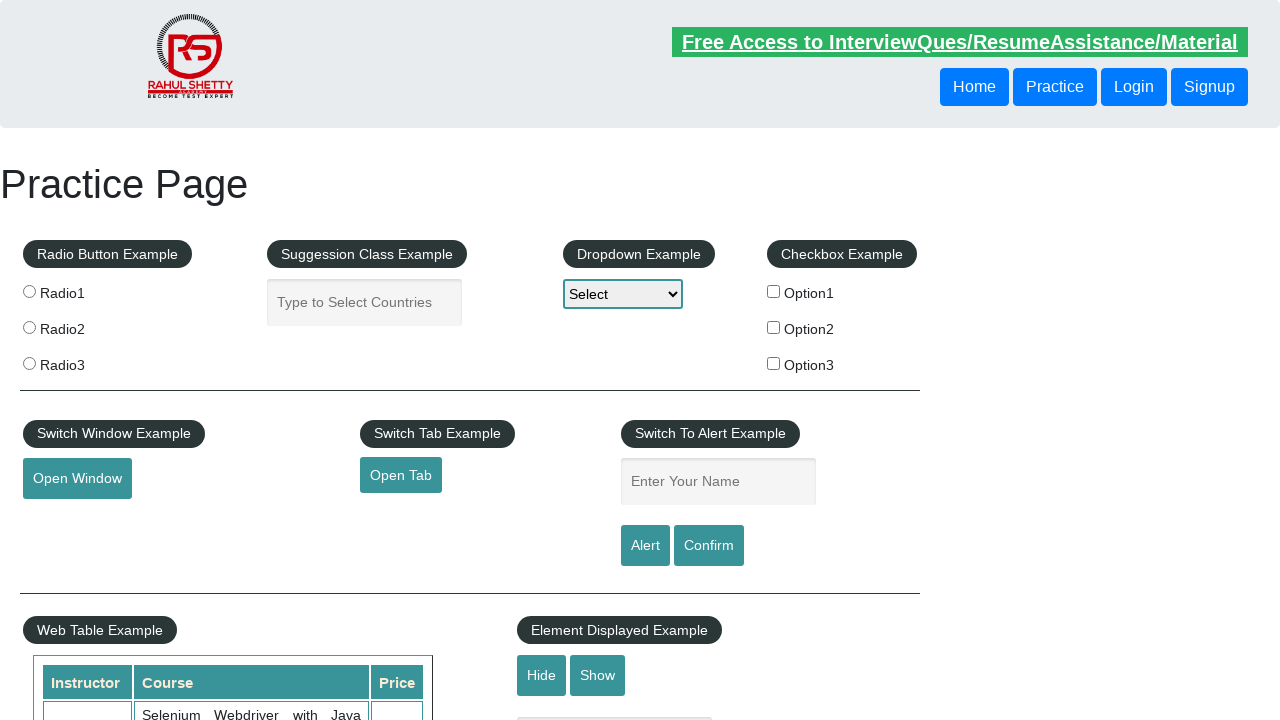

Located Home button using XPath contains text function
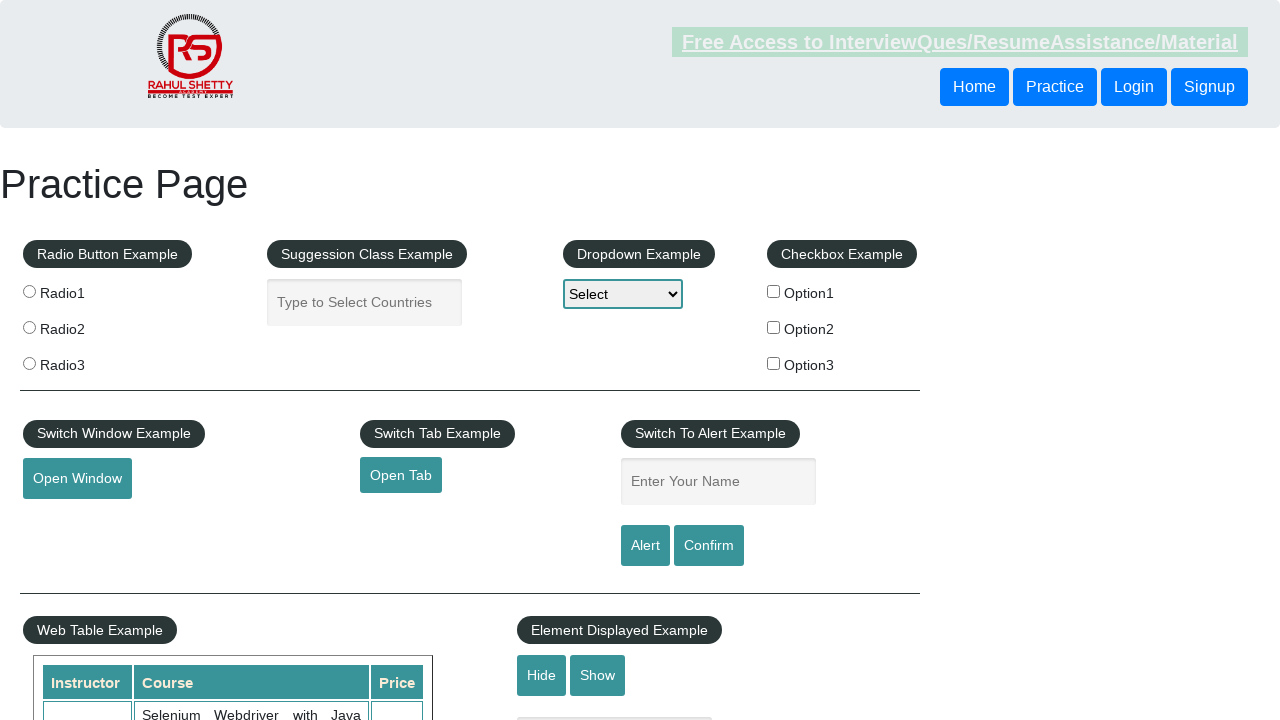

Waited for Home button to be ready
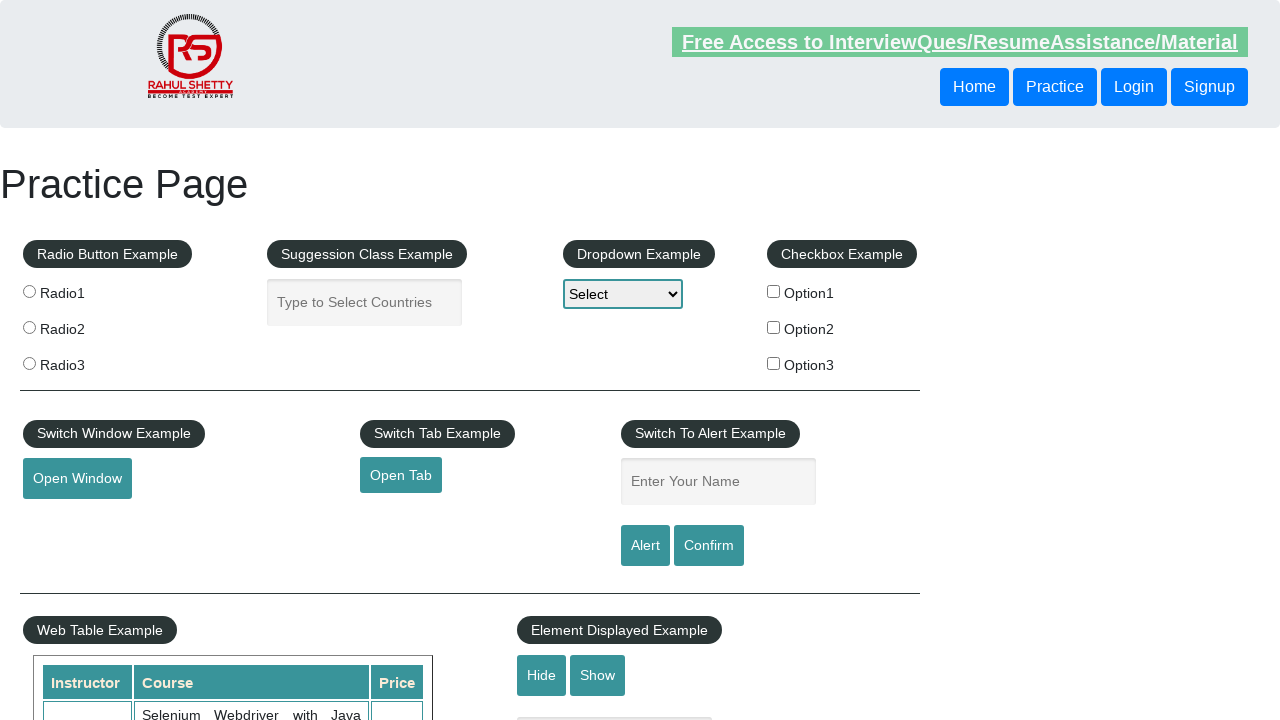

Retrieved and printed Home button text: Home
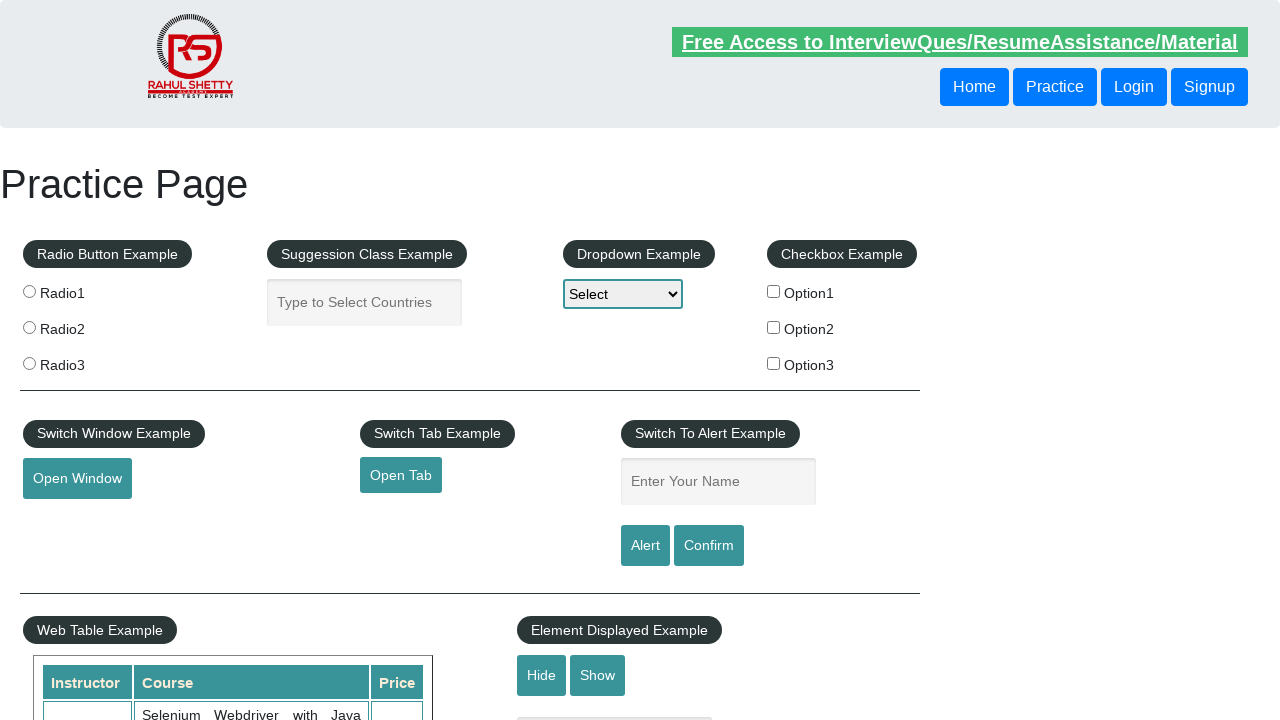

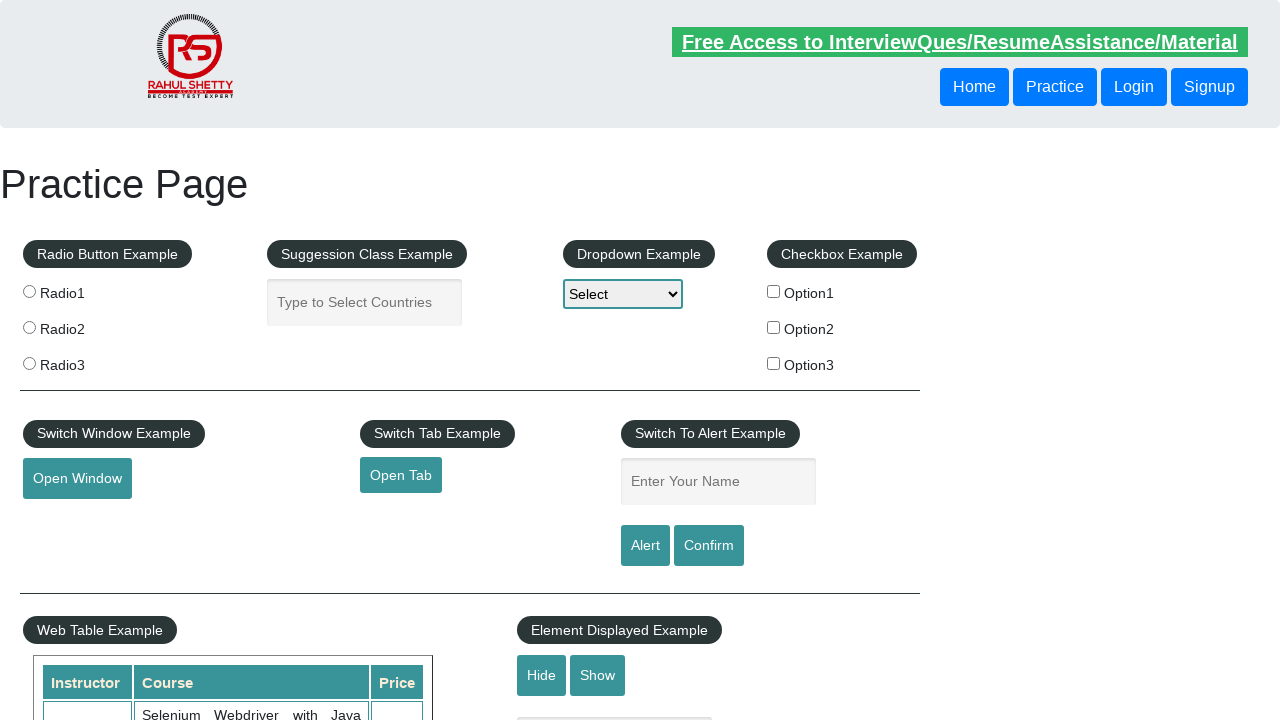